Navigates to a w3schools demo page showing a disabled button, switches to the iframe, and verifies the button is disabled

Starting URL: http://www.w3schools.com/tags/tryit.asp?filename=tryhtml_button_disabled

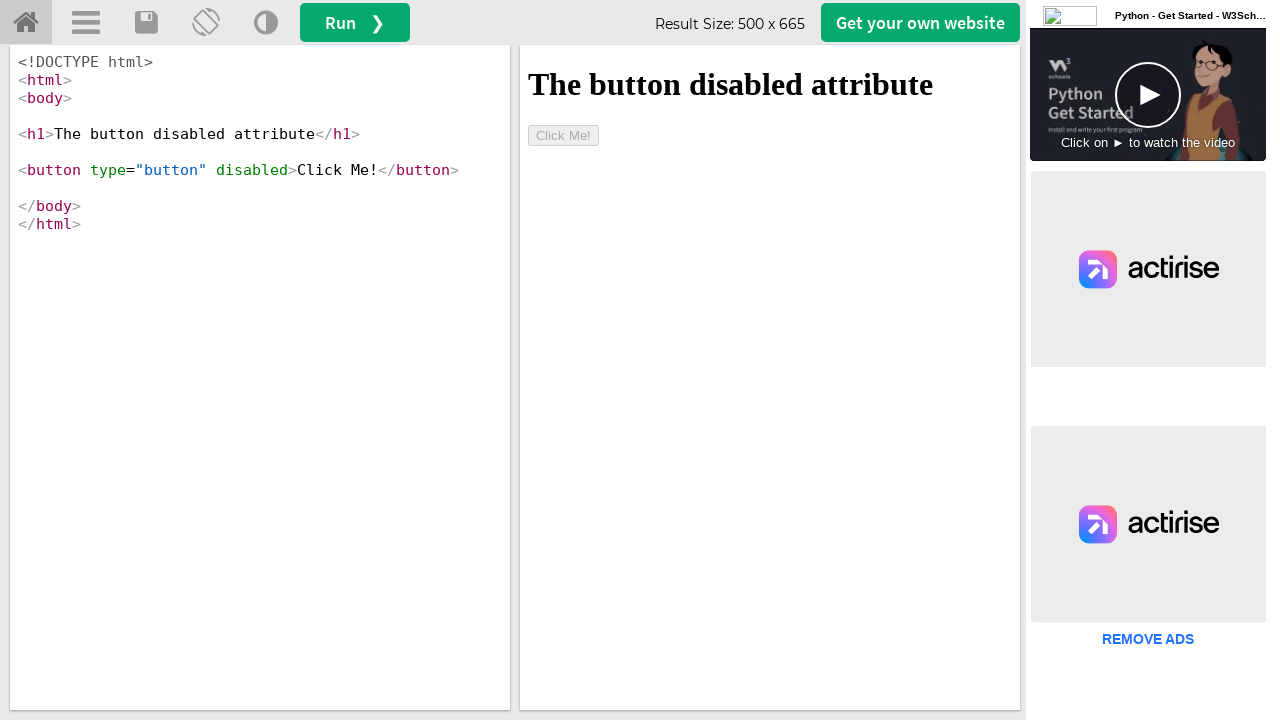

Navigated to w3schools disabled button demo page
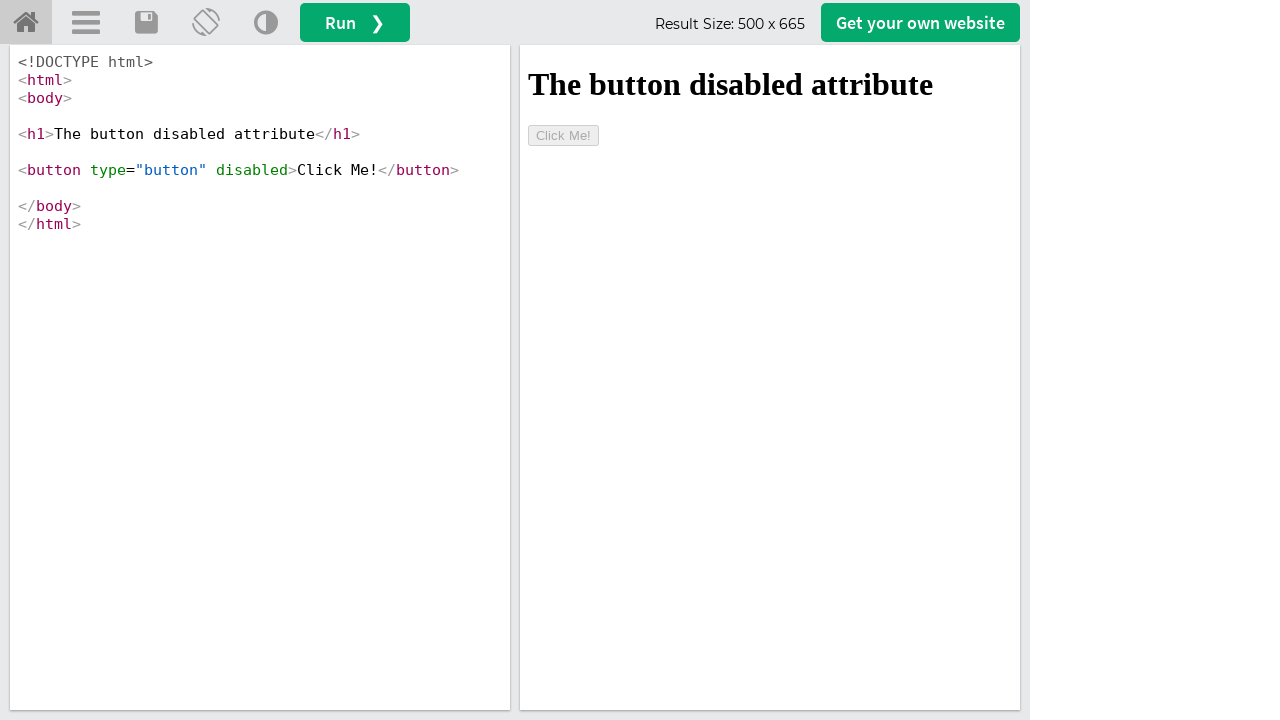

Located iframe with ID 'iframeResult'
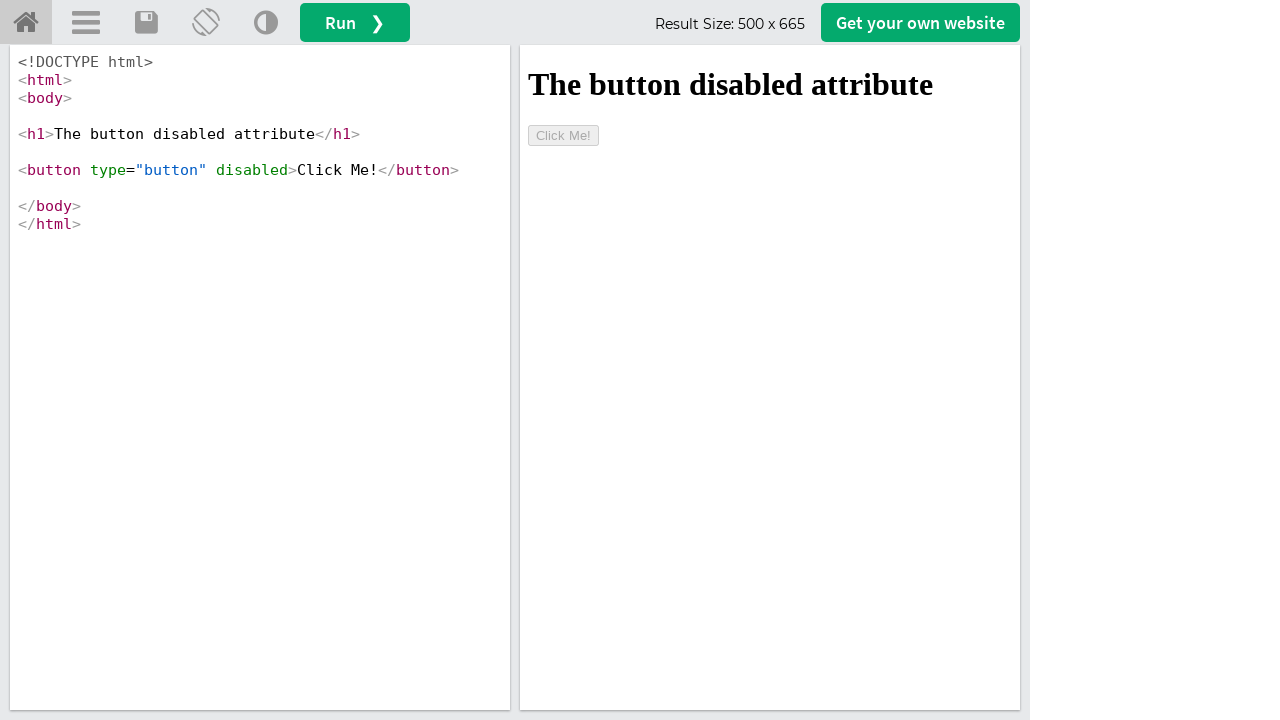

Located button element in iframe using XPath
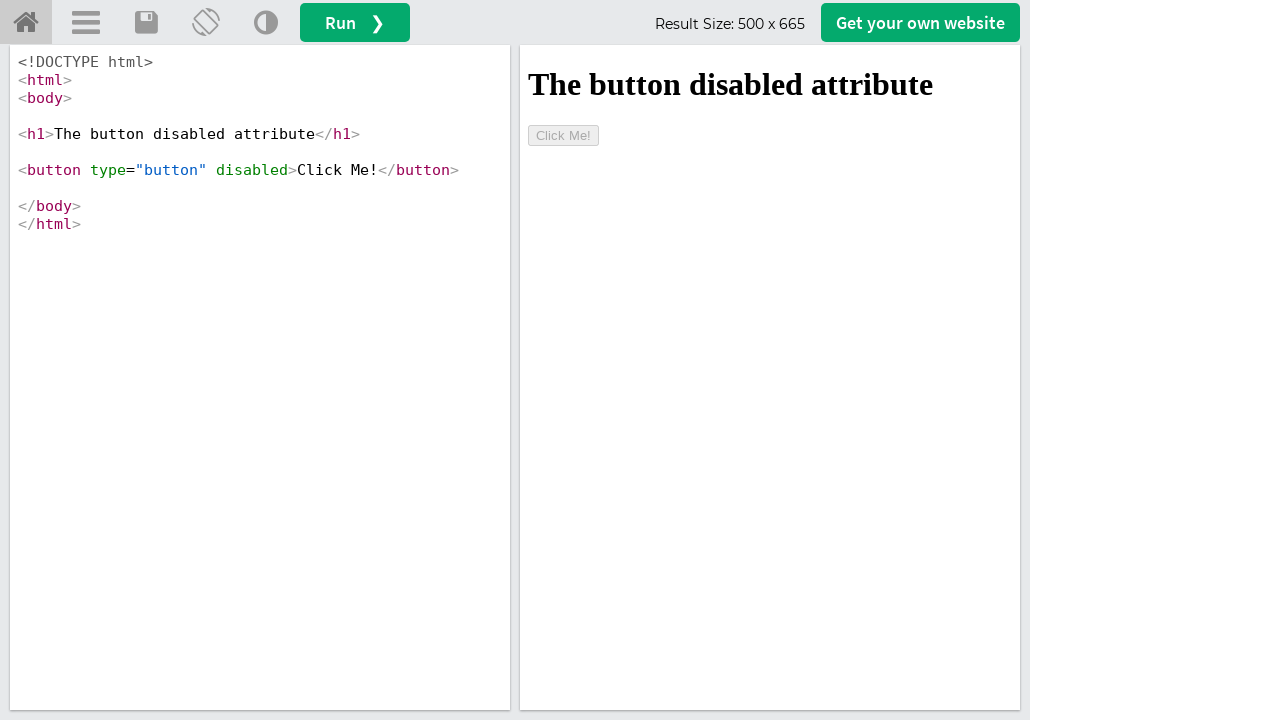

Verified that button is disabled
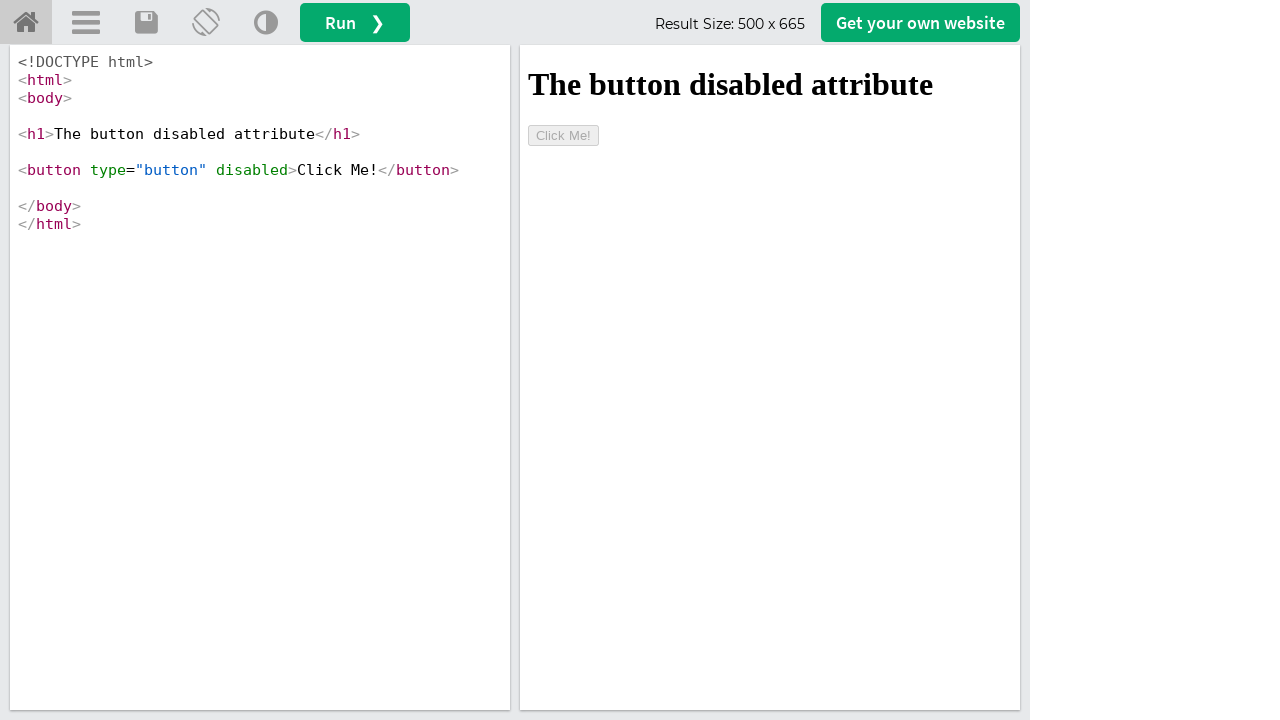

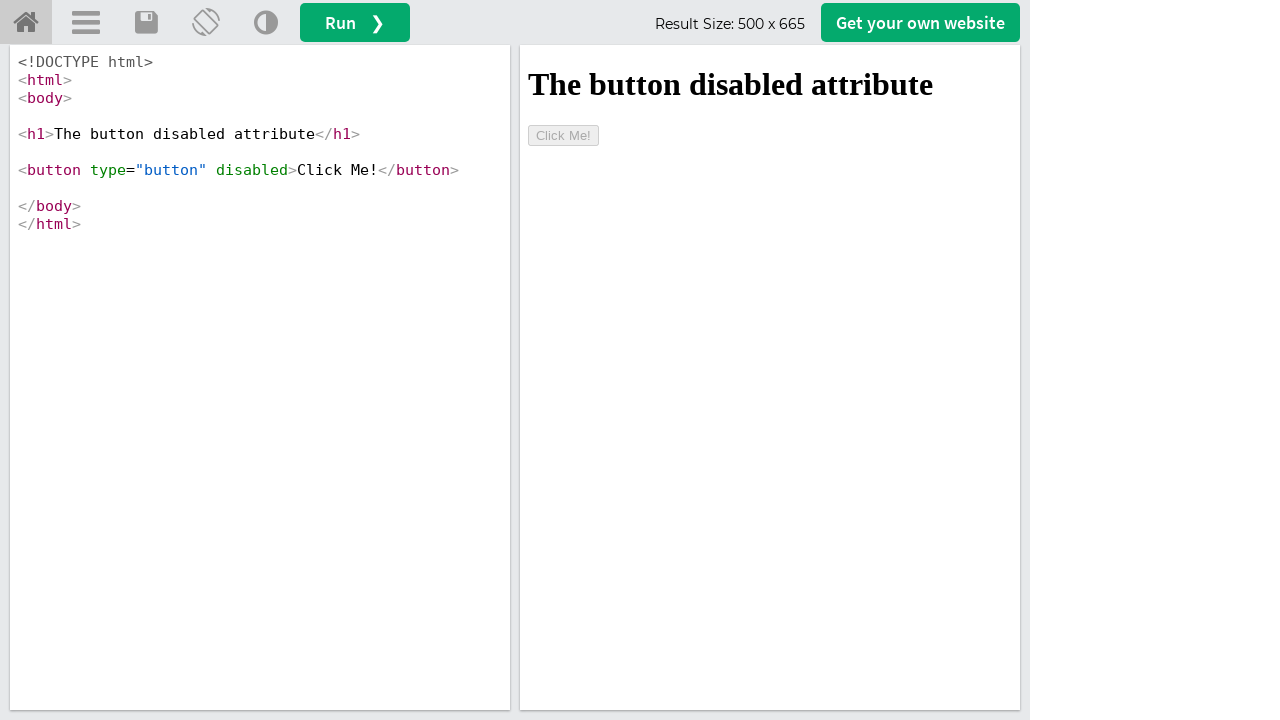